Tests search functionality on OpenCart by entering "mac" in the search bar, clicking search, and verifying that all returned items contain the search keyword in their names.

Starting URL: http://opencart.abstracta.us/

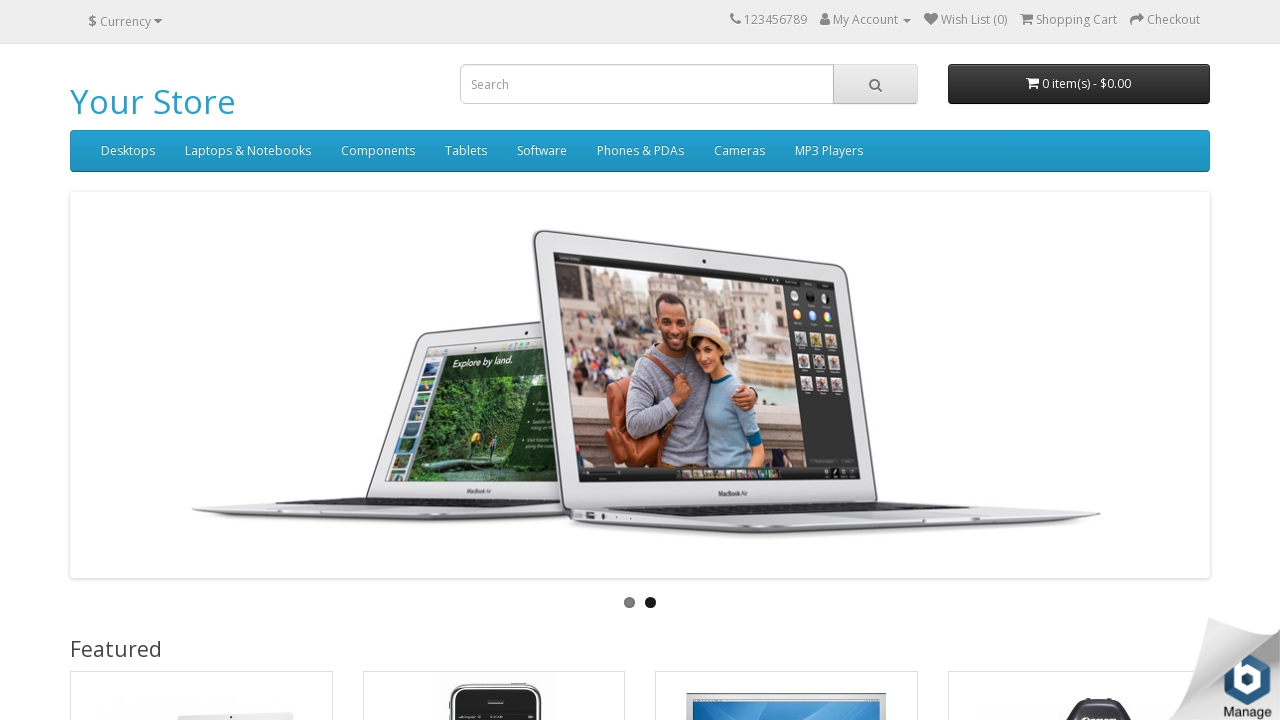

Filled search bar with 'mac' on input[name='search']
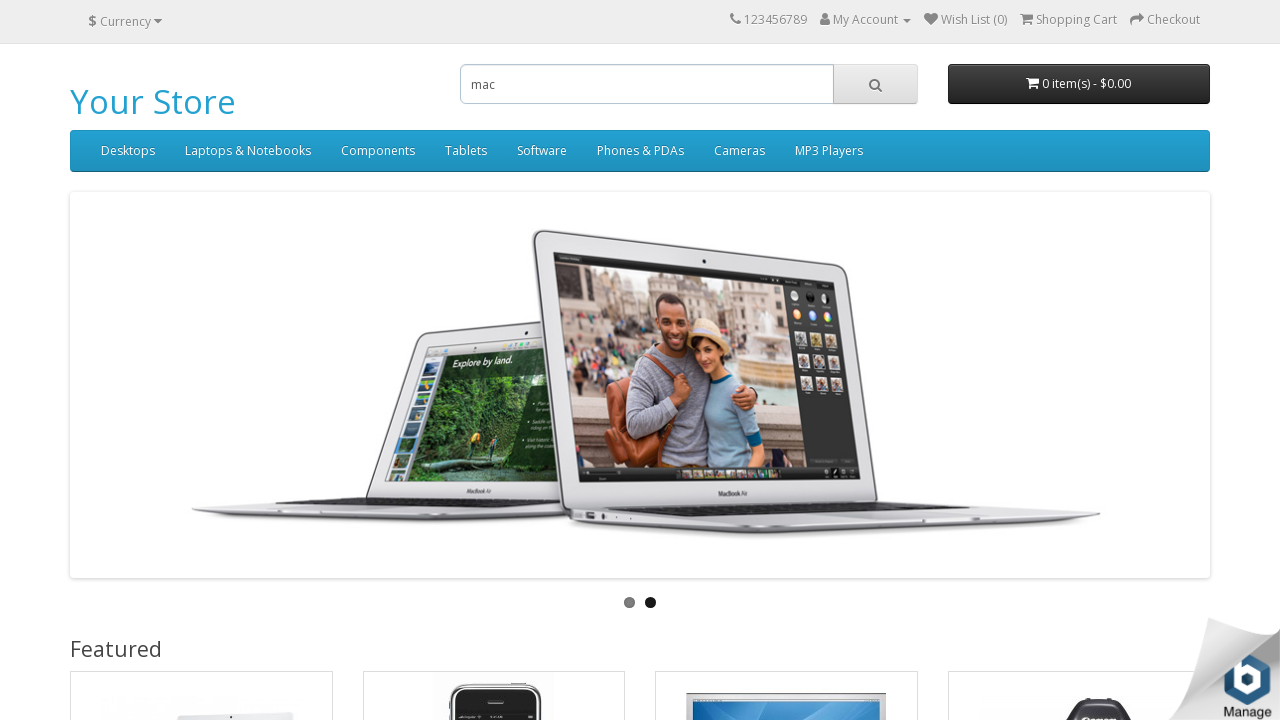

Clicked search button at (875, 84) on button.btn-default[type='button']
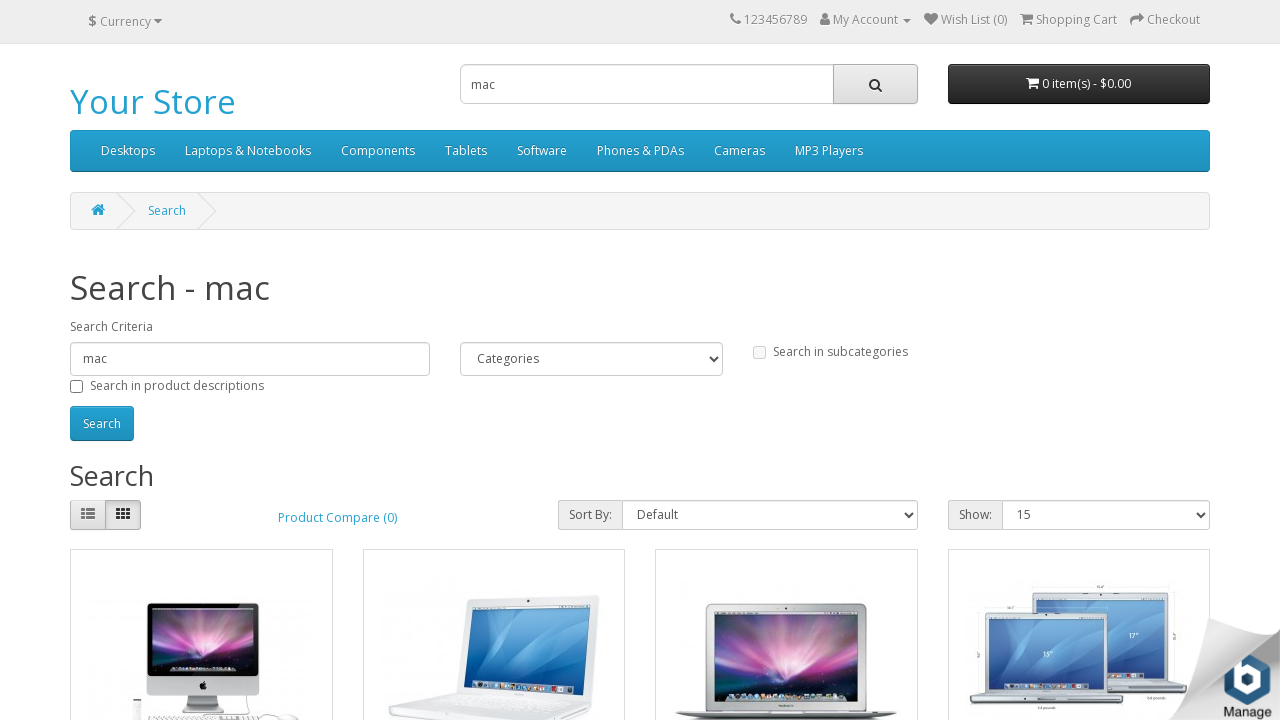

Search results loaded successfully
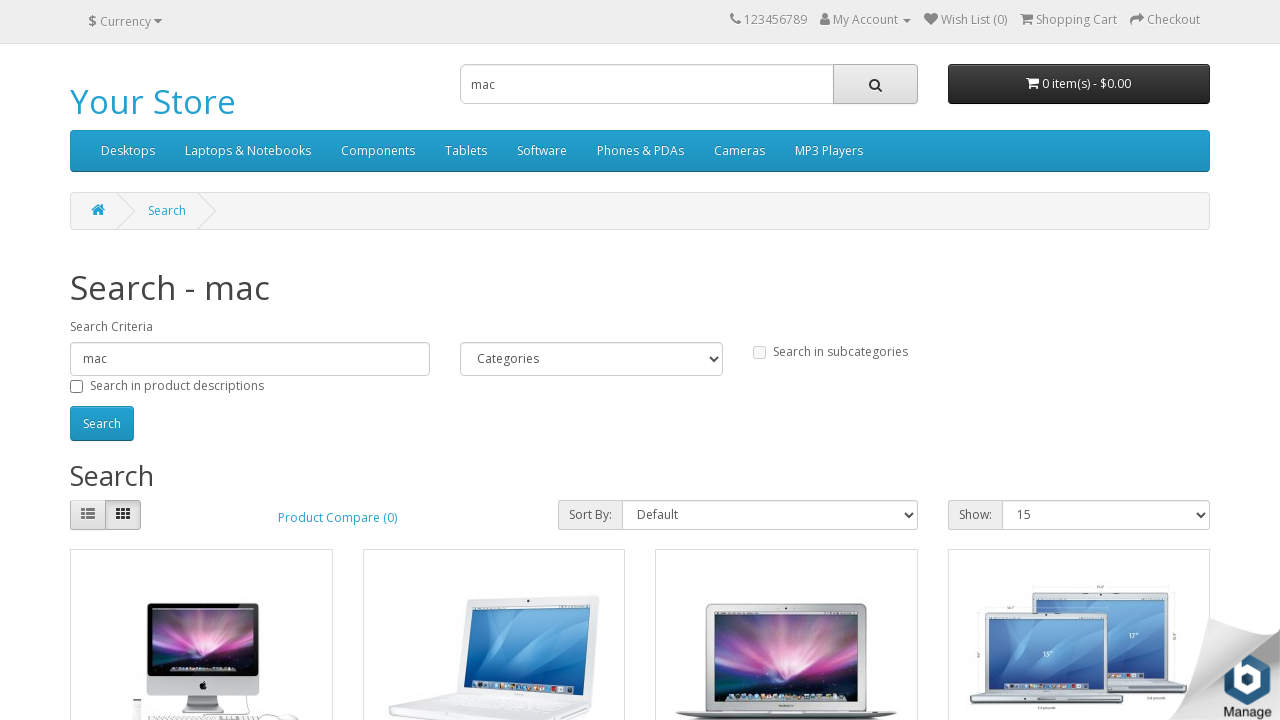

Retrieved 4 search result items
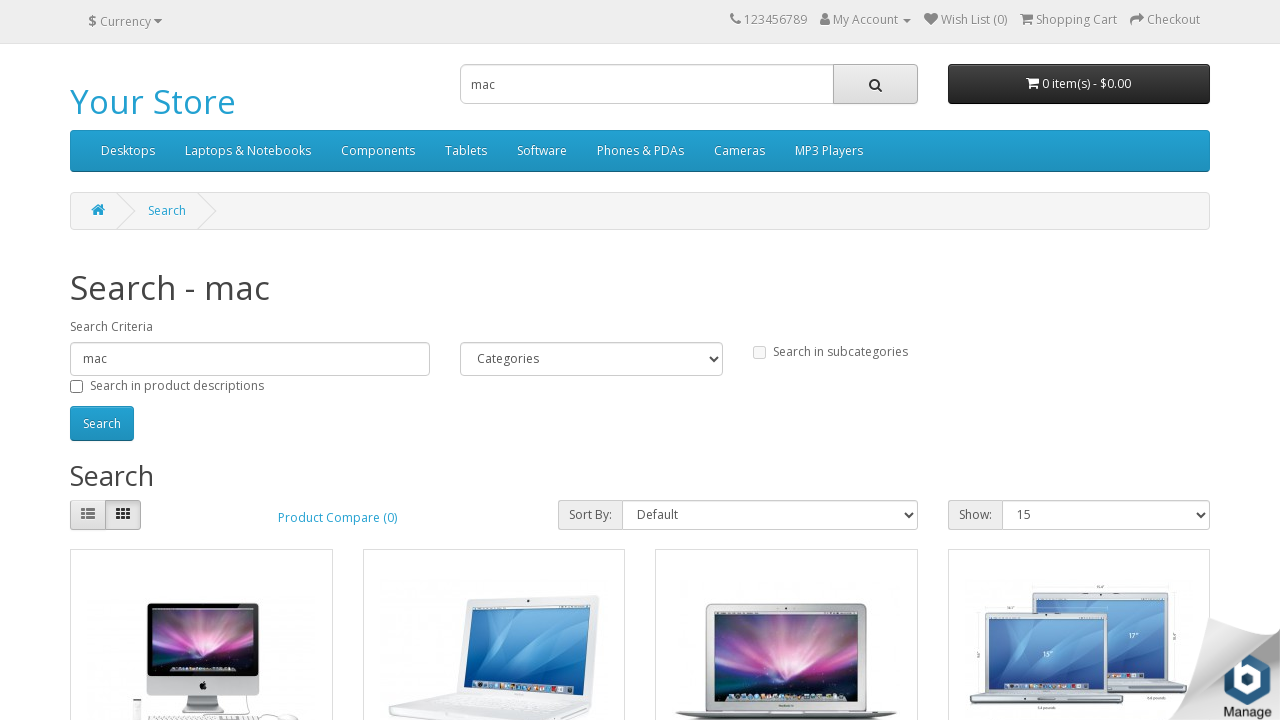

Verified item 'imac' contains search keyword 'mac'
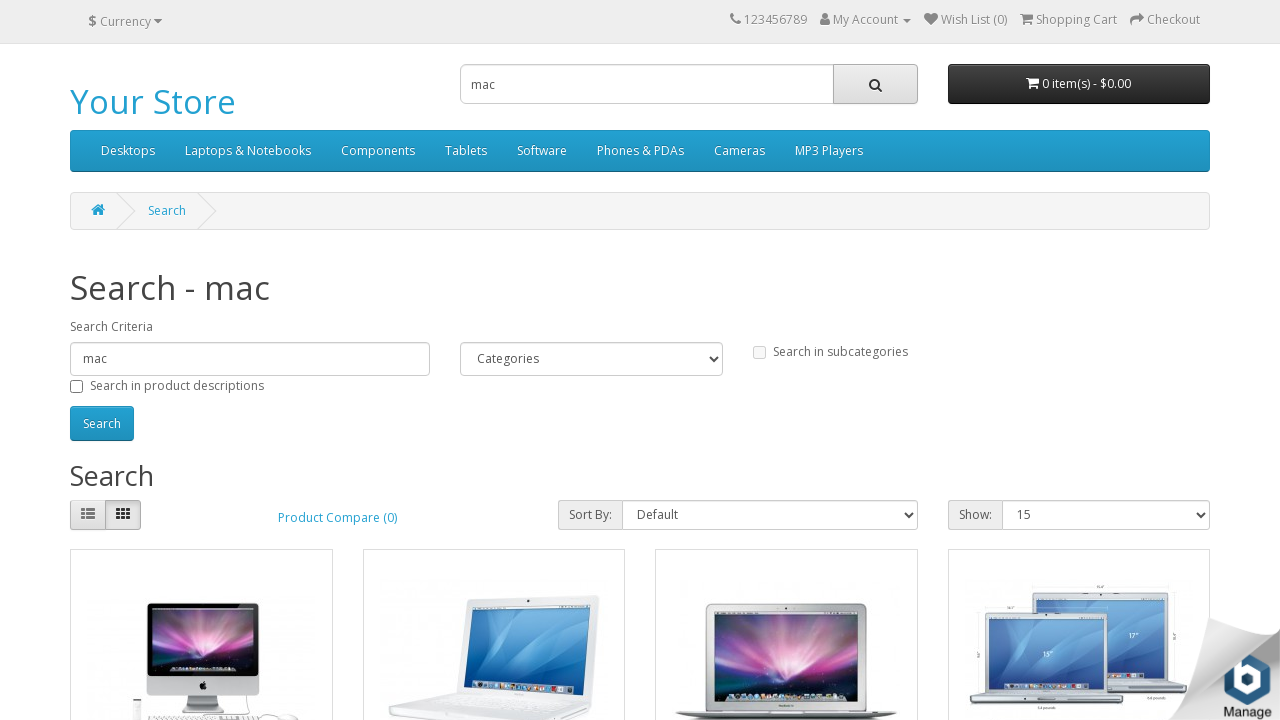

Verified item 'macbook' contains search keyword 'mac'
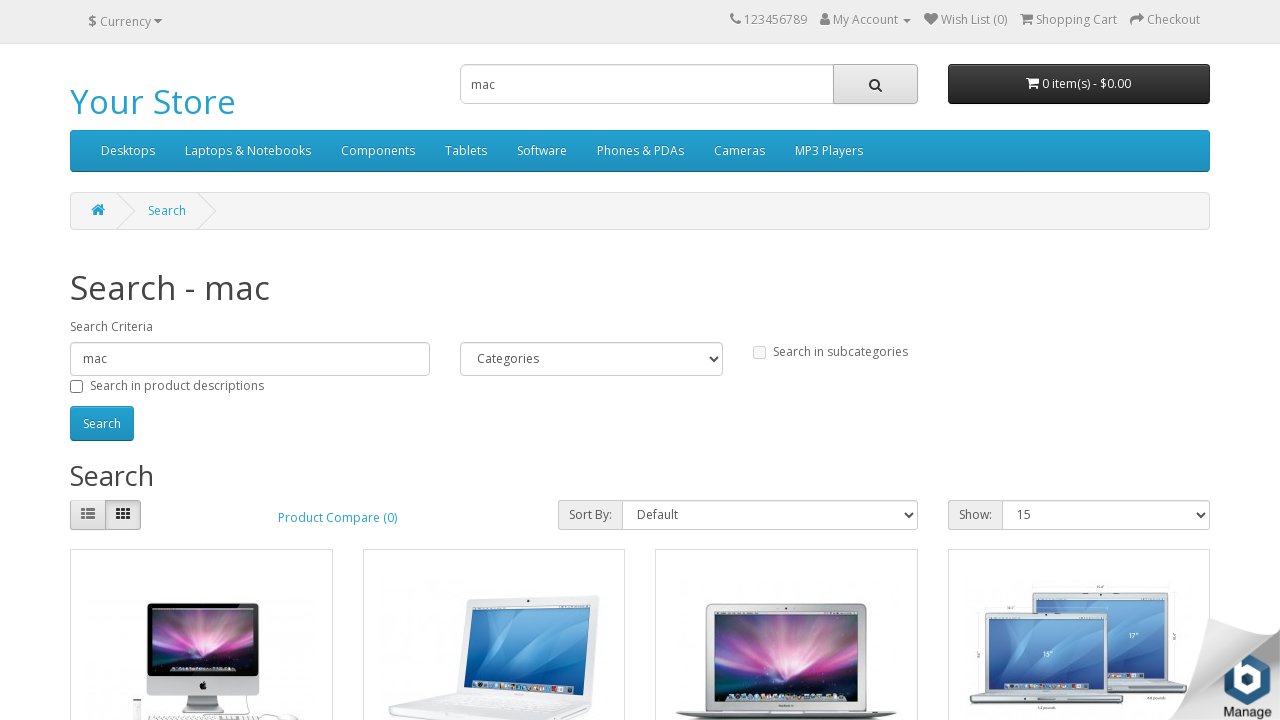

Verified item 'macbook air' contains search keyword 'mac'
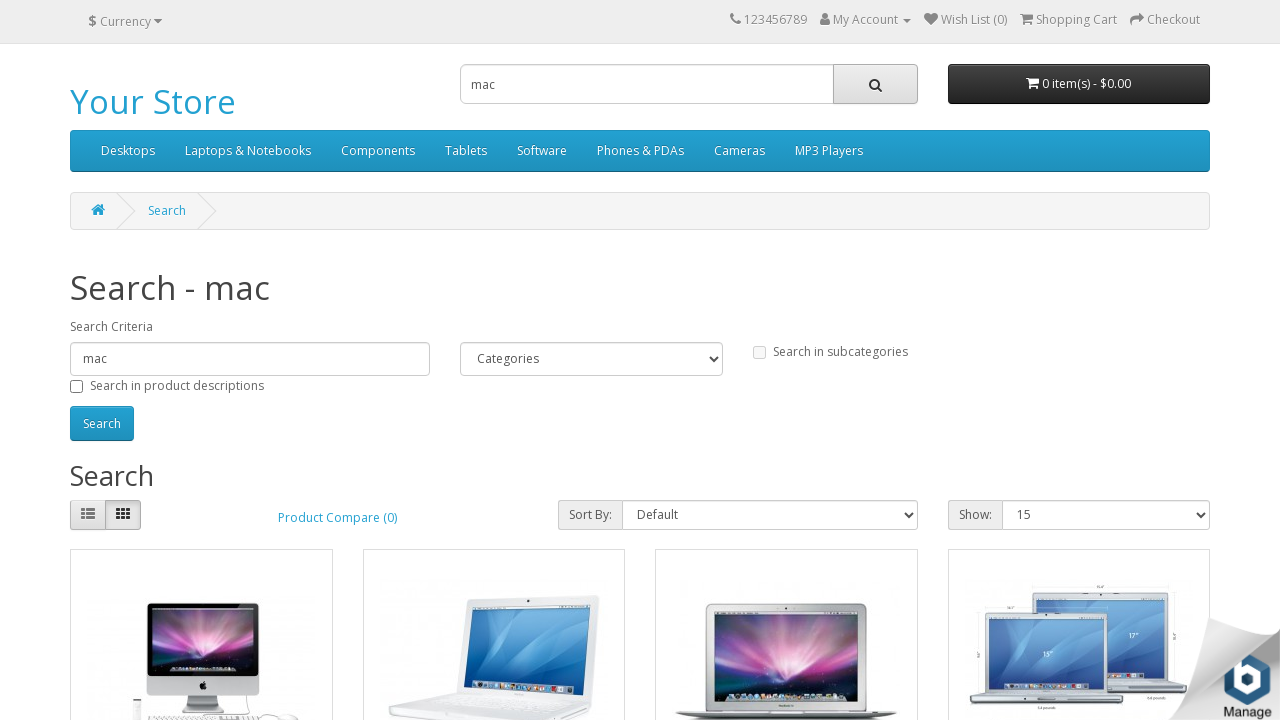

Verified item 'macbook pro' contains search keyword 'mac'
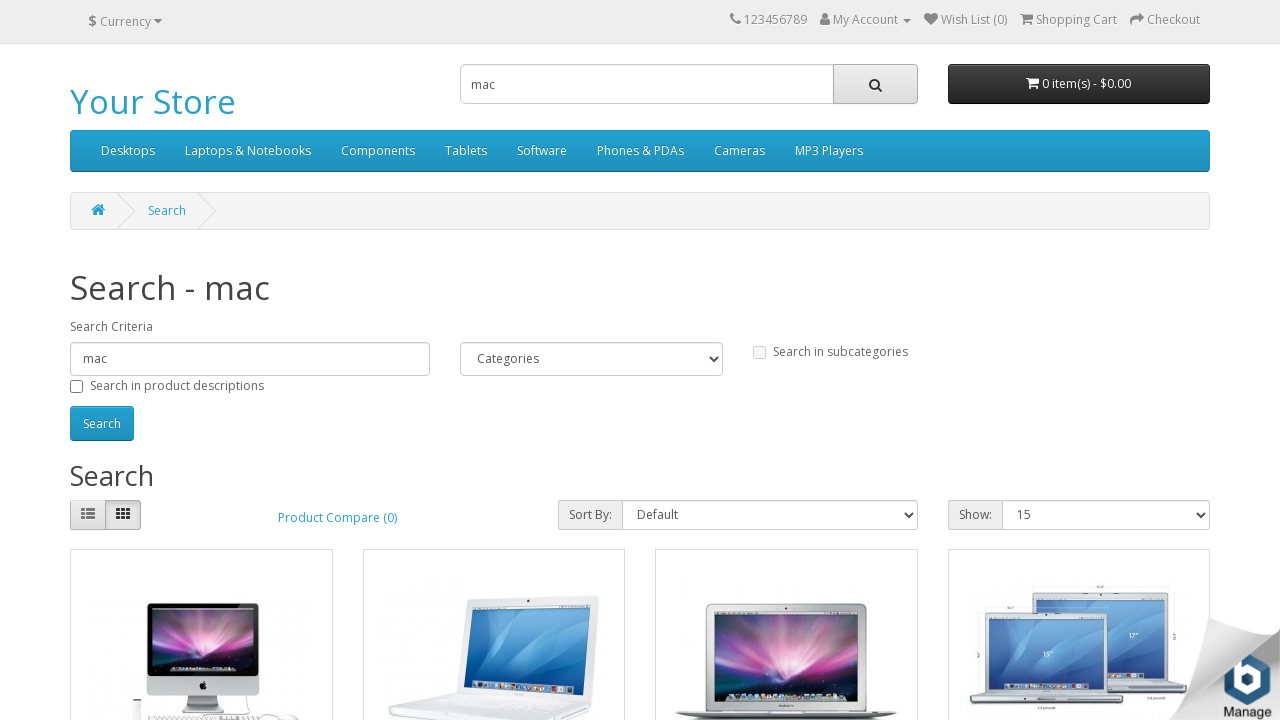

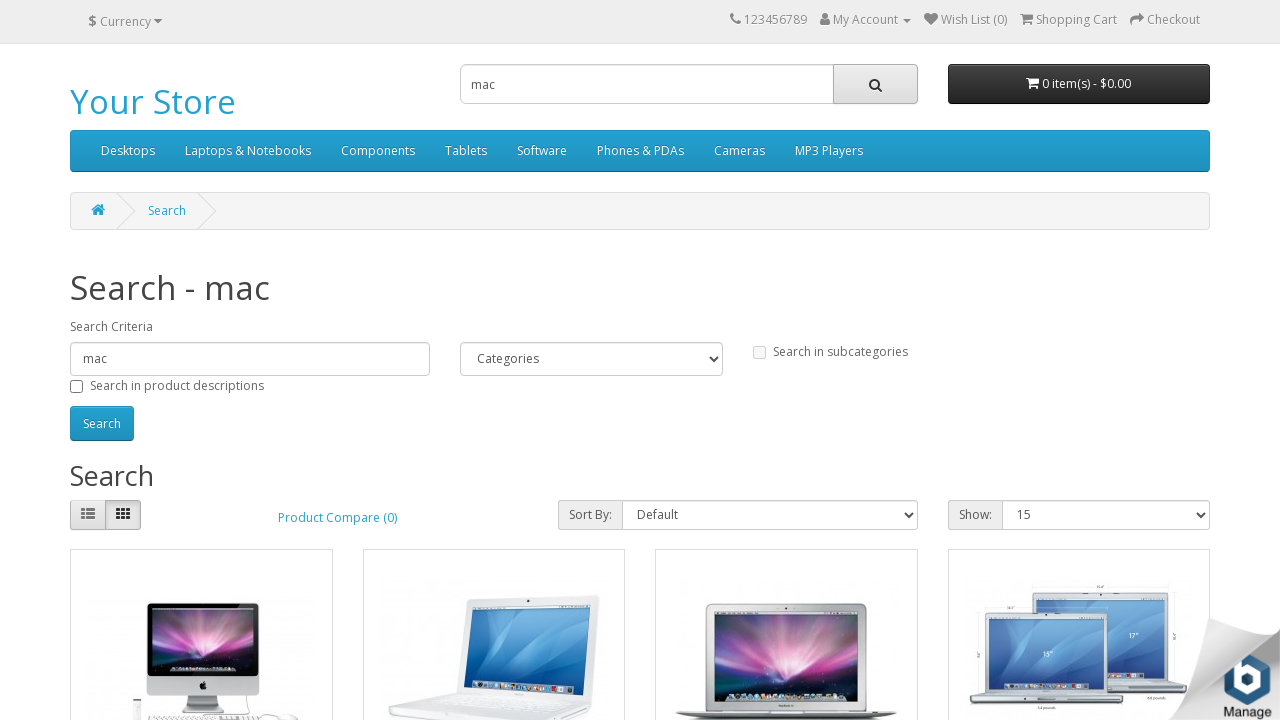